Tests window handling by opening a new window, switching to it, and switching back

Starting URL: https://www.letskodeit.com/practice

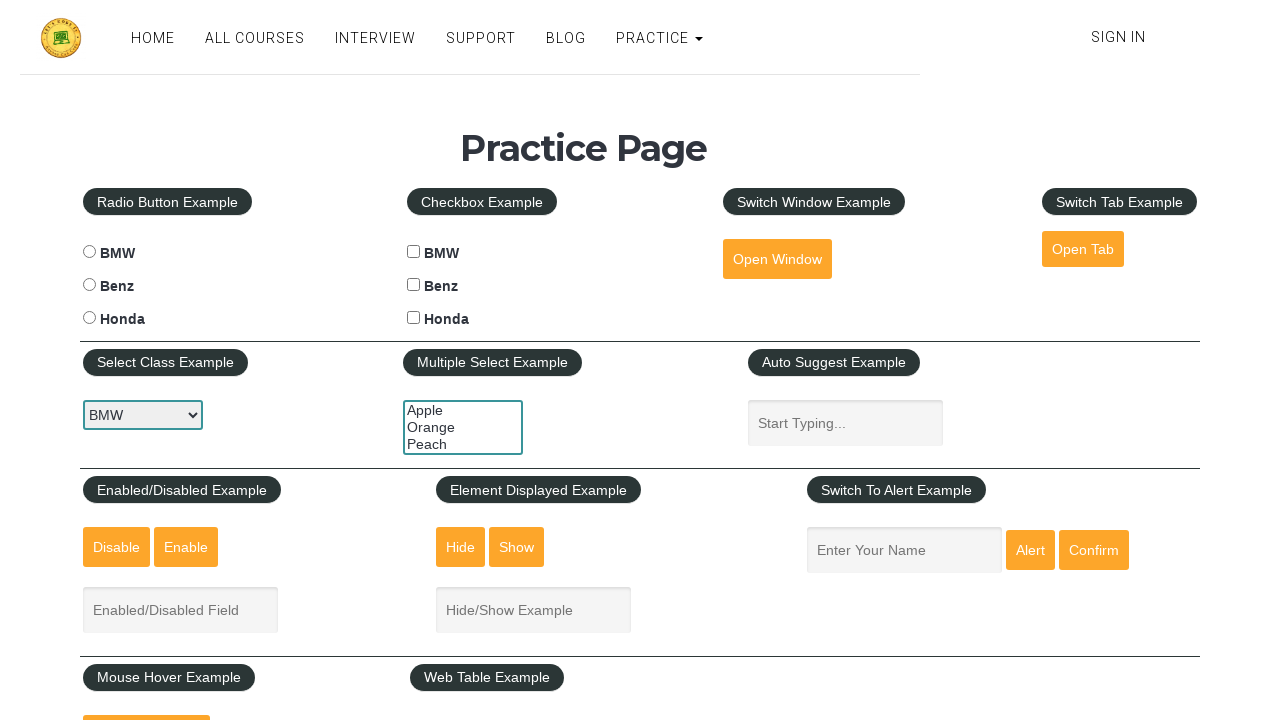

Clicked button to open new window at (777, 259) on #openwindow
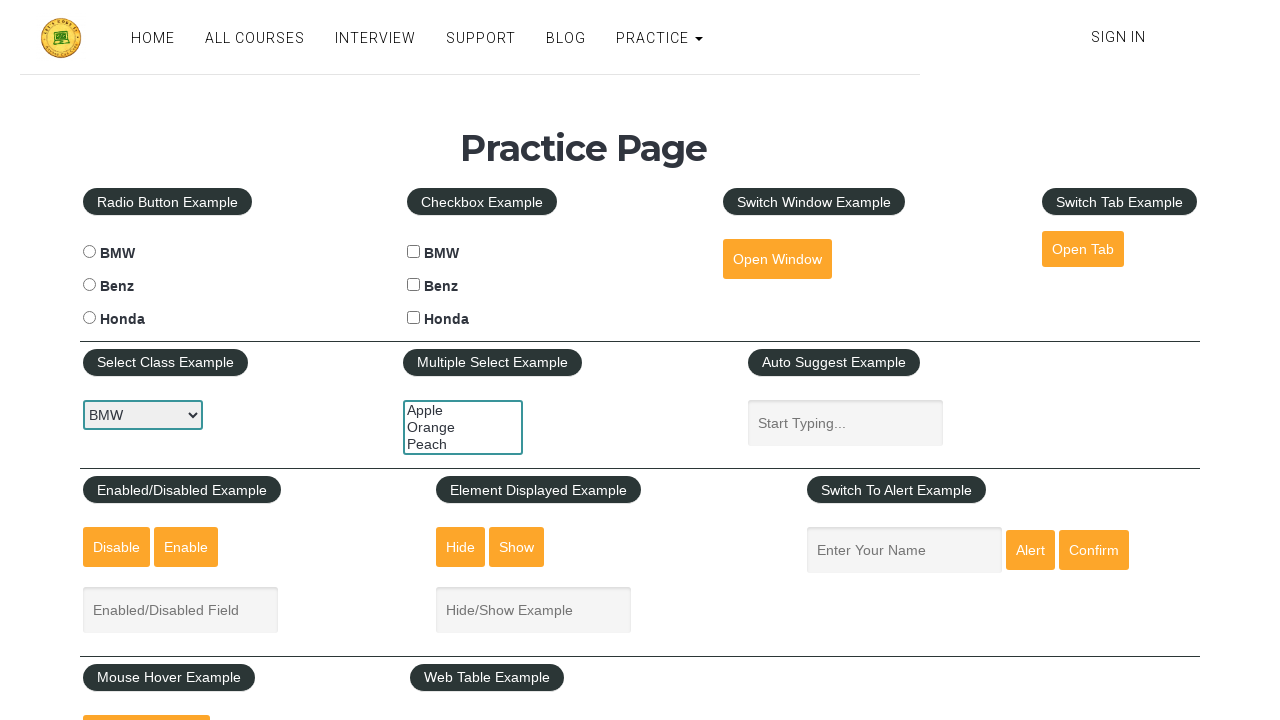

New window opened and captured
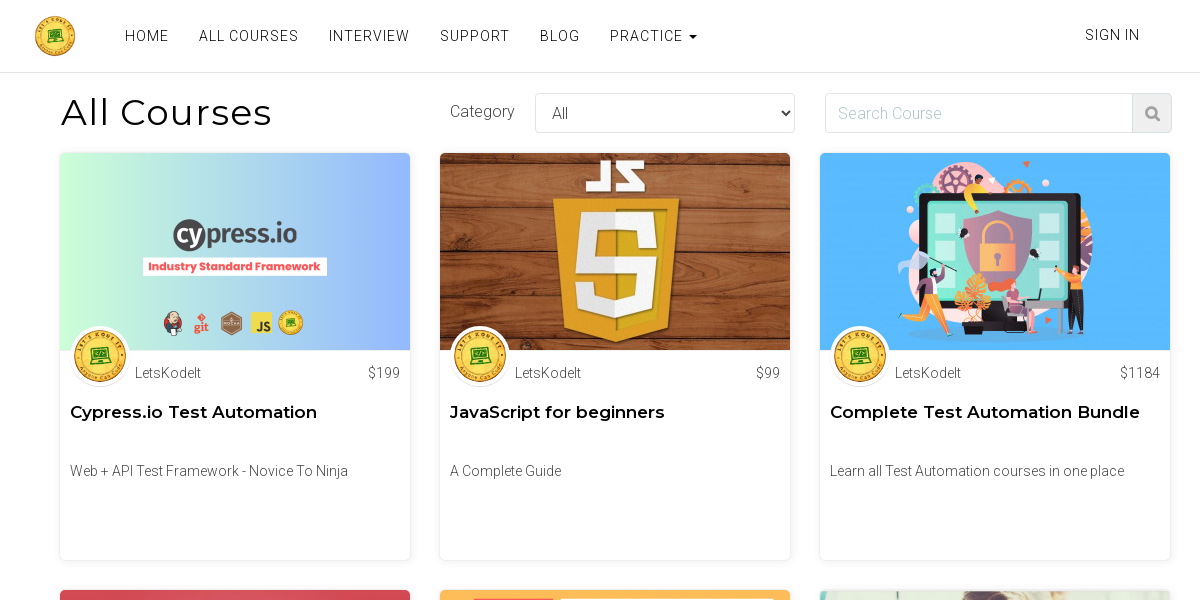

New page finished loading
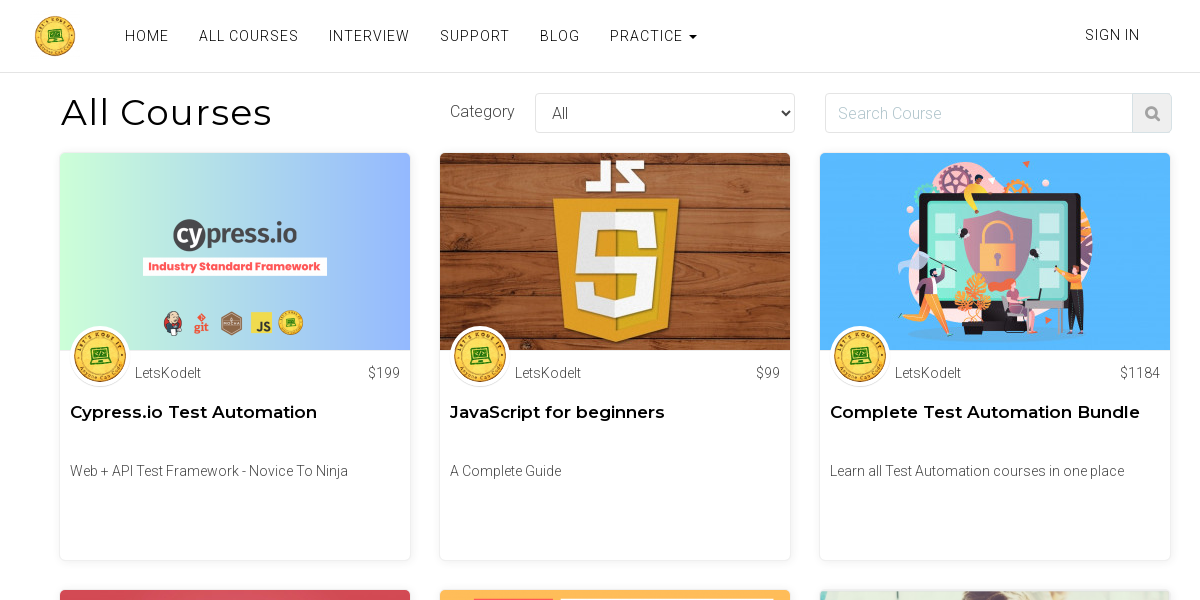

Closed new window
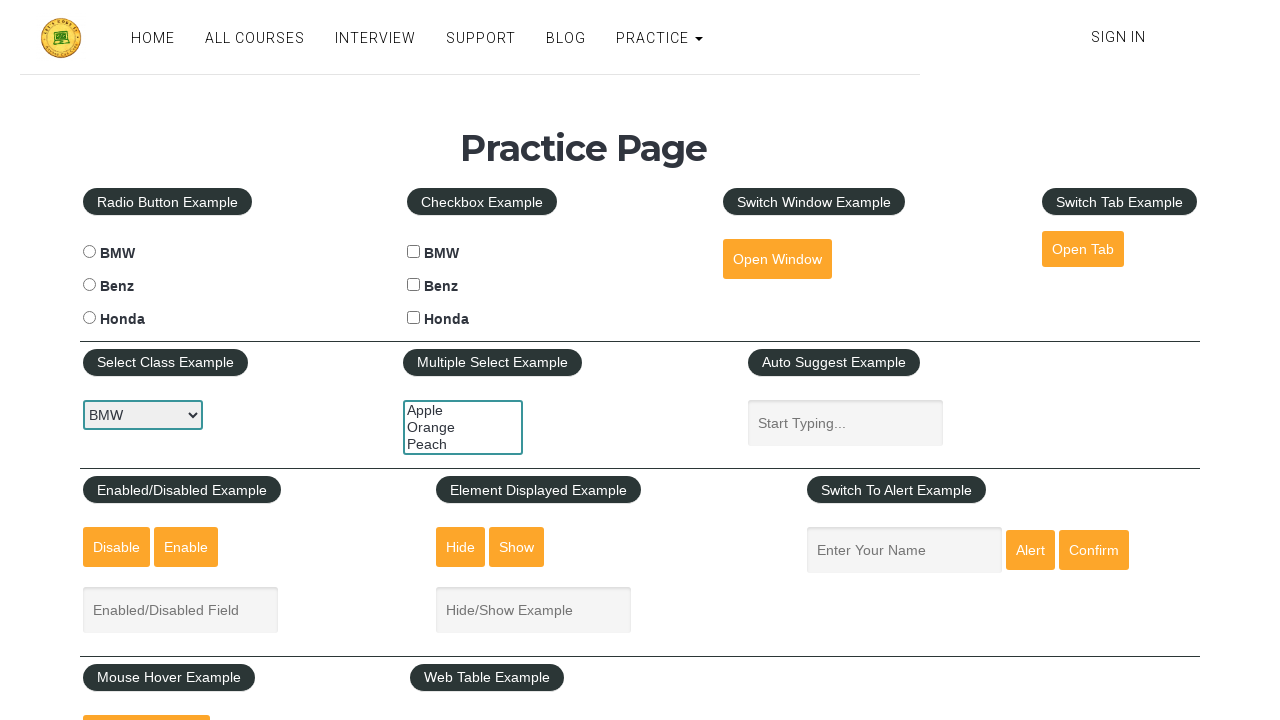

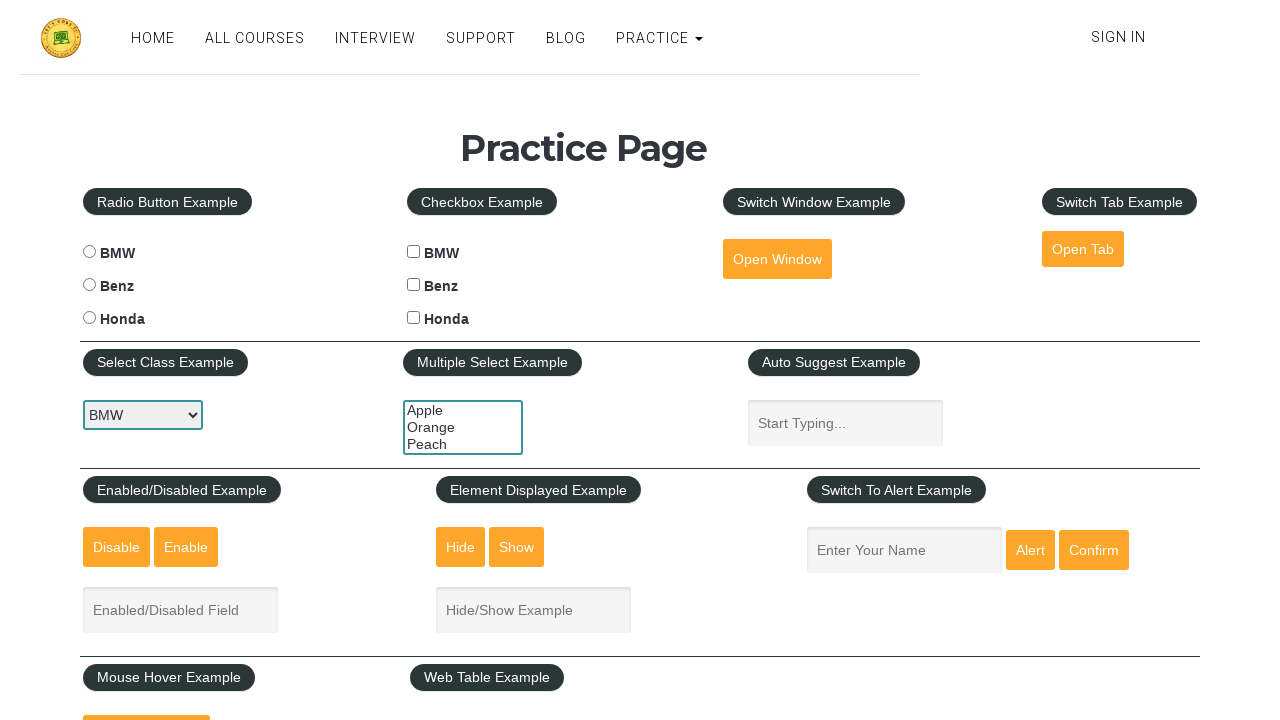